Tests an autocomplete dropdown by typing partial text and selecting a specific country from the suggestions

Starting URL: https://rahulshettyacademy.com/dropdownsPractise/

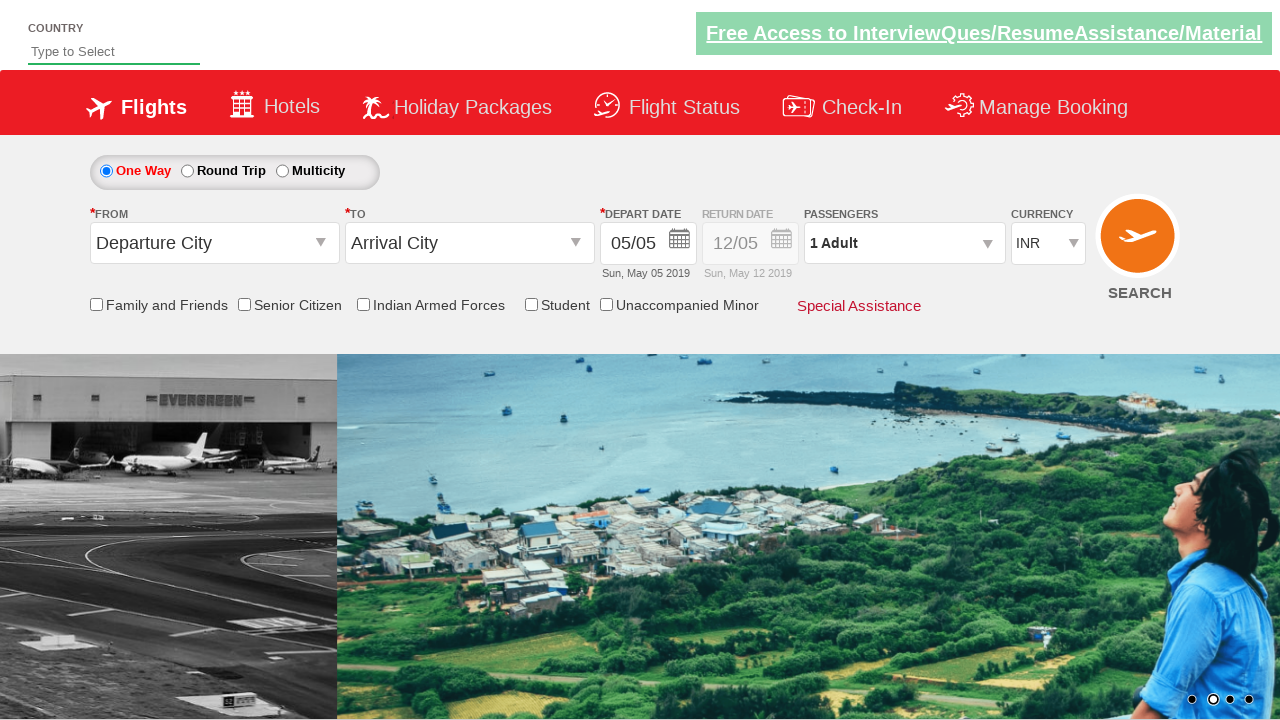

Typed 'ind' in autocomplete field to filter countries on #autosuggest
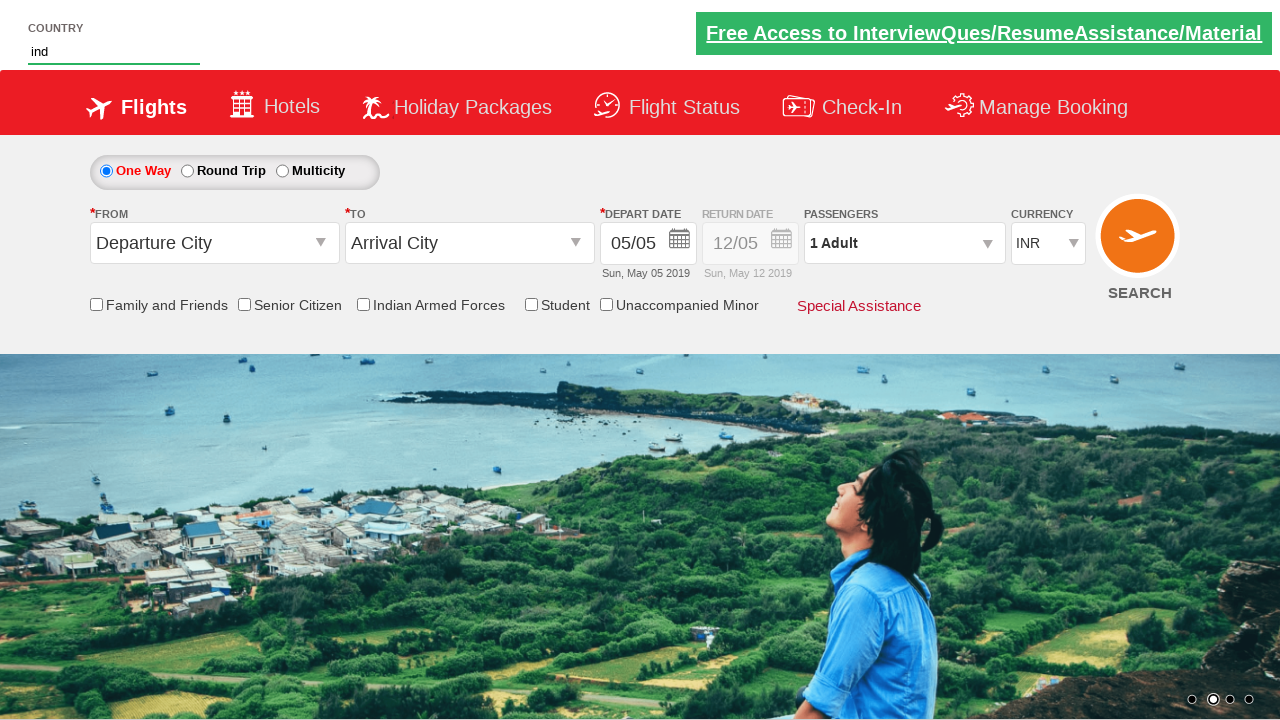

Dropdown suggestions appeared
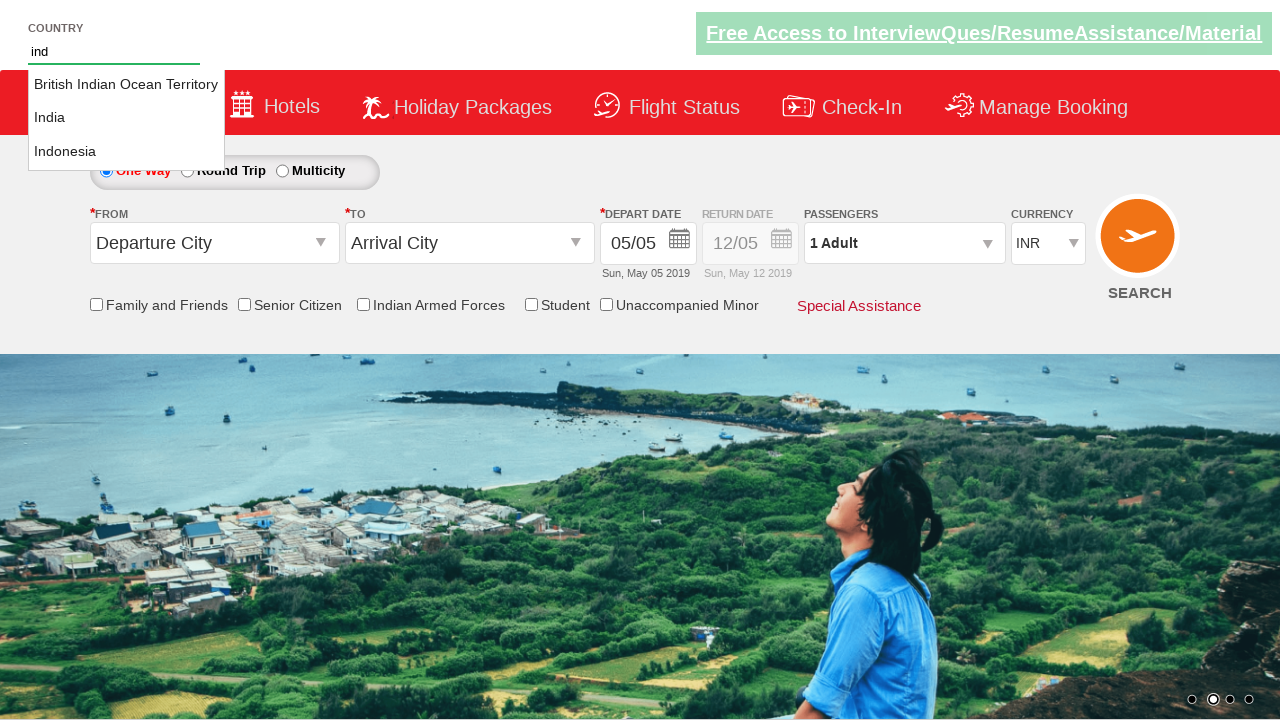

Retrieved all country options from dropdown
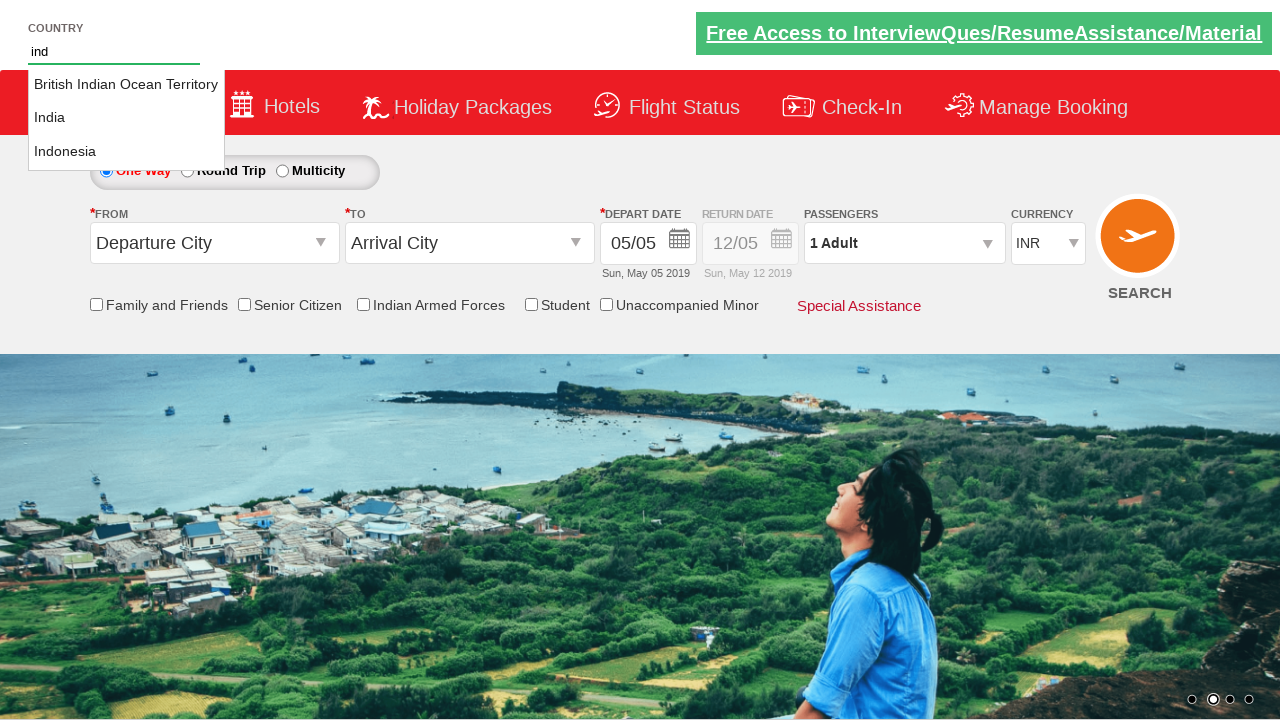

Clicked on 'India' option from dropdown suggestions at (126, 118) on li.ui-menu-item a >> nth=1
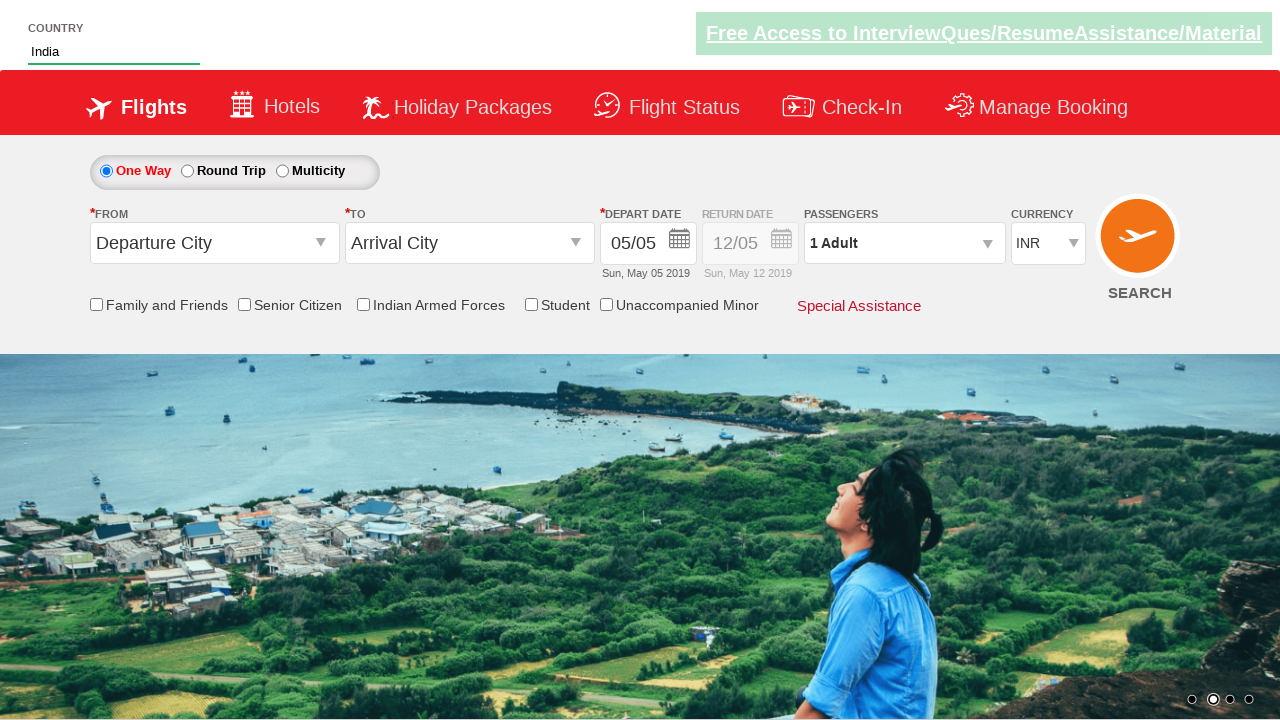

Verified that 'India' was selected in the autocomplete field
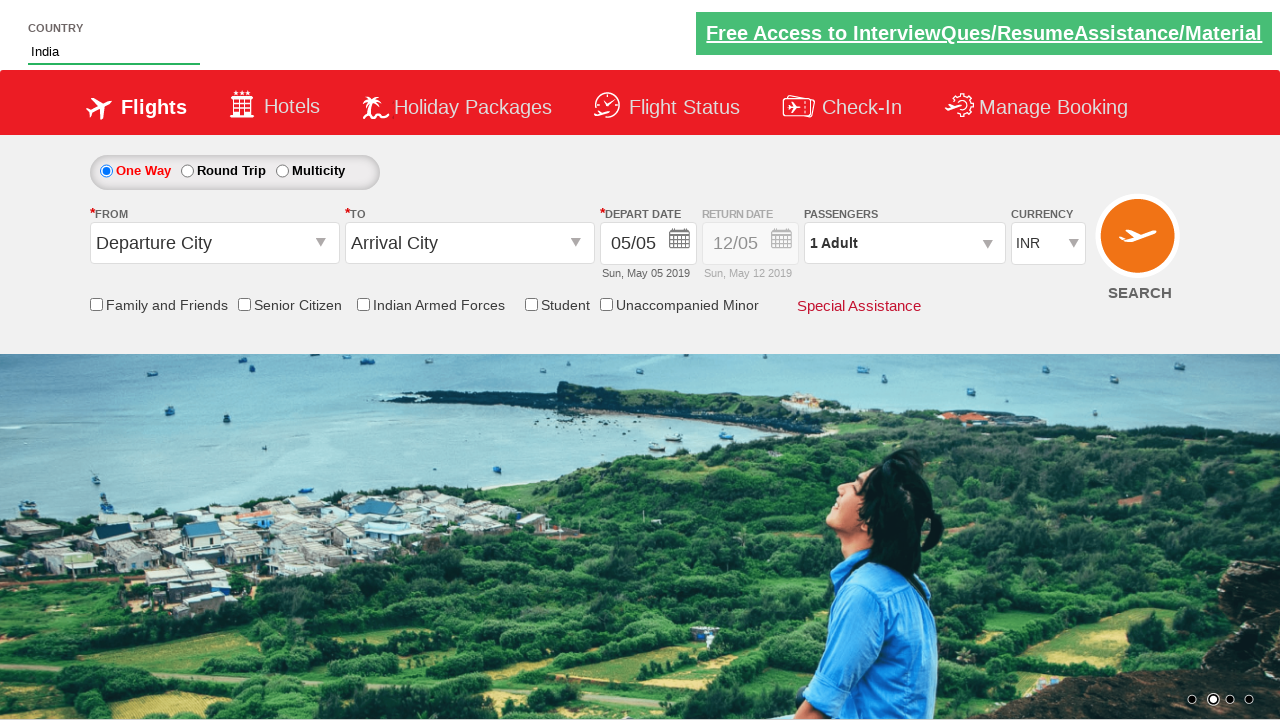

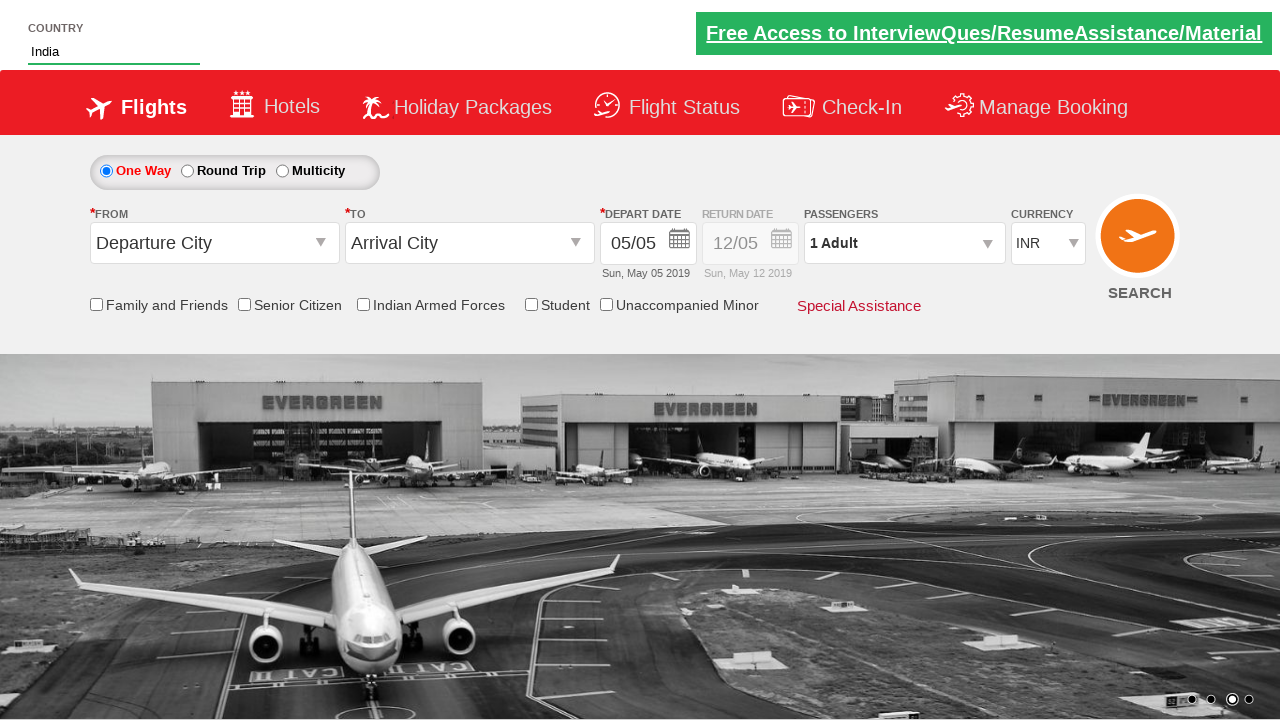